Tests login form validation when both username and password fields are left empty

Starting URL: https://sakshingp.github.io/assignment/login.html

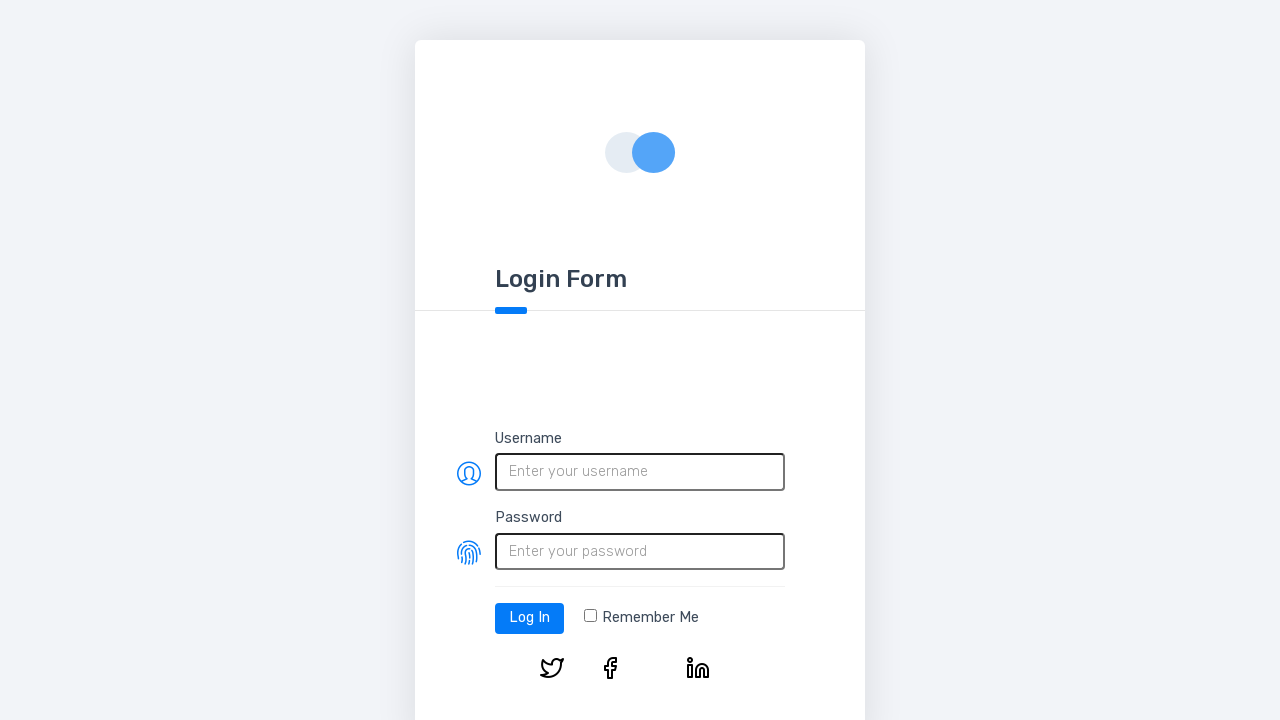

Clicked login button without entering any credentials at (530, 618) on #log-in
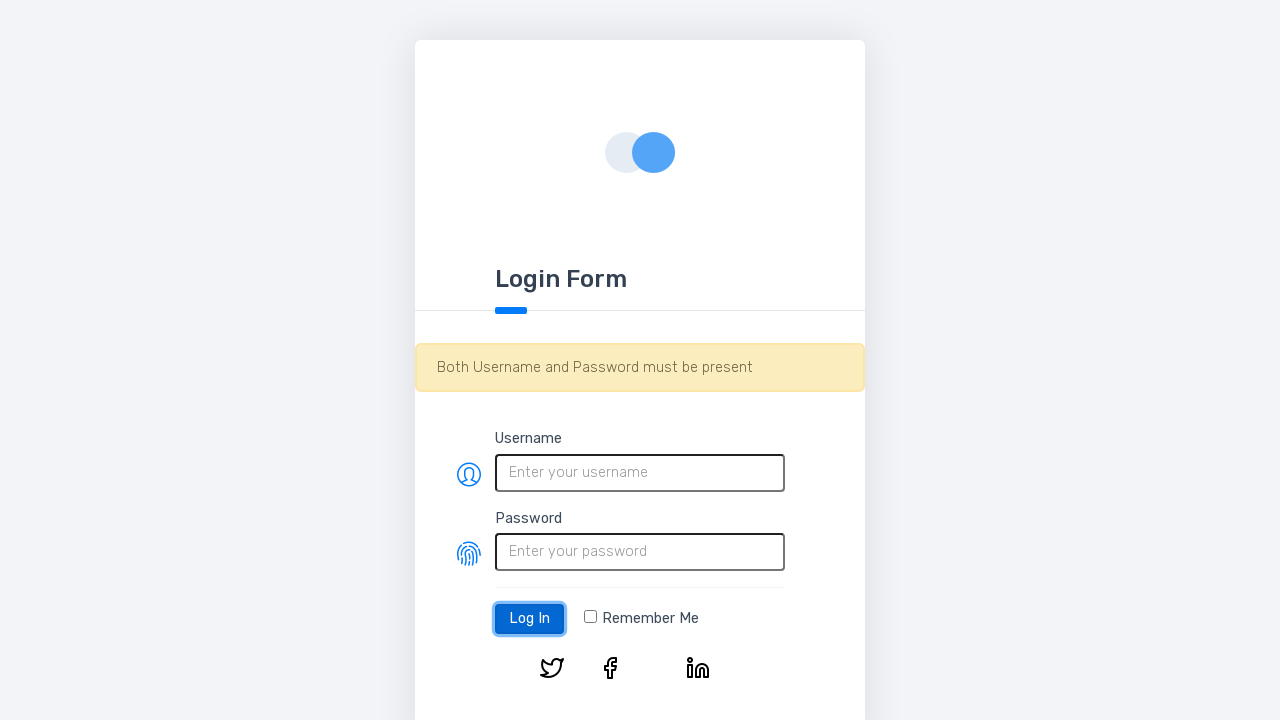

Error message 'Both Username and Password must be present' appeared
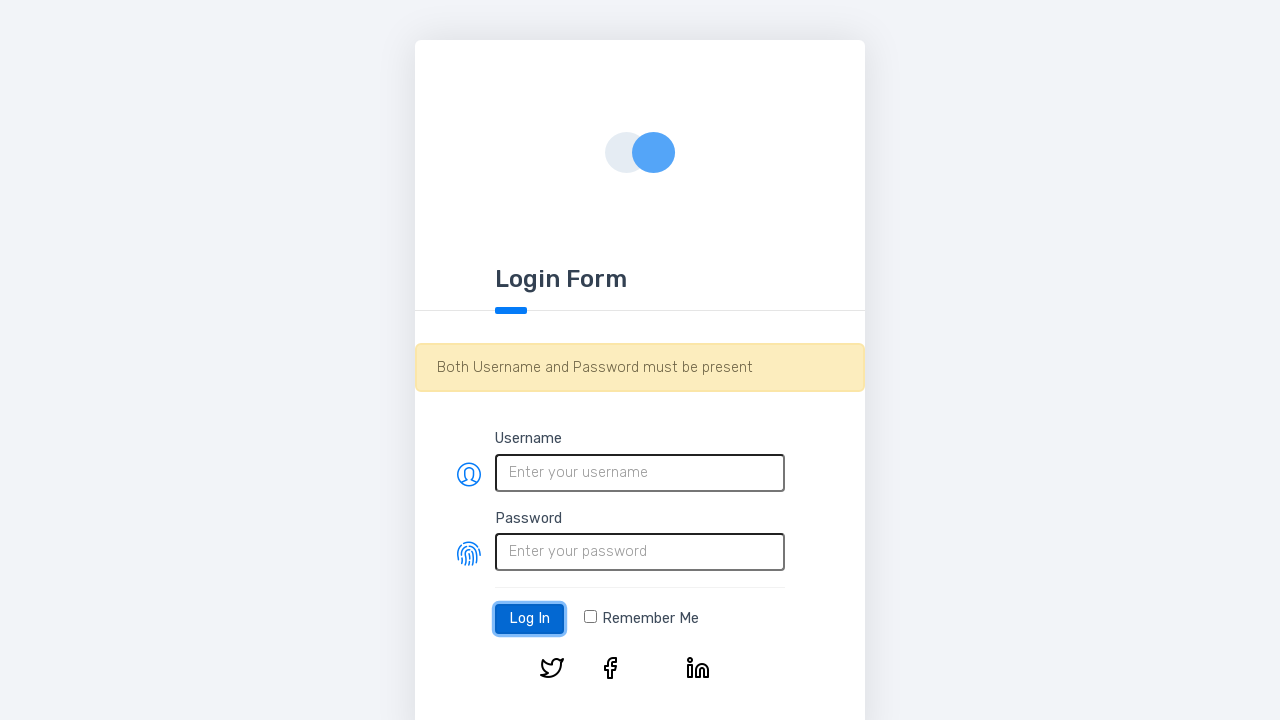

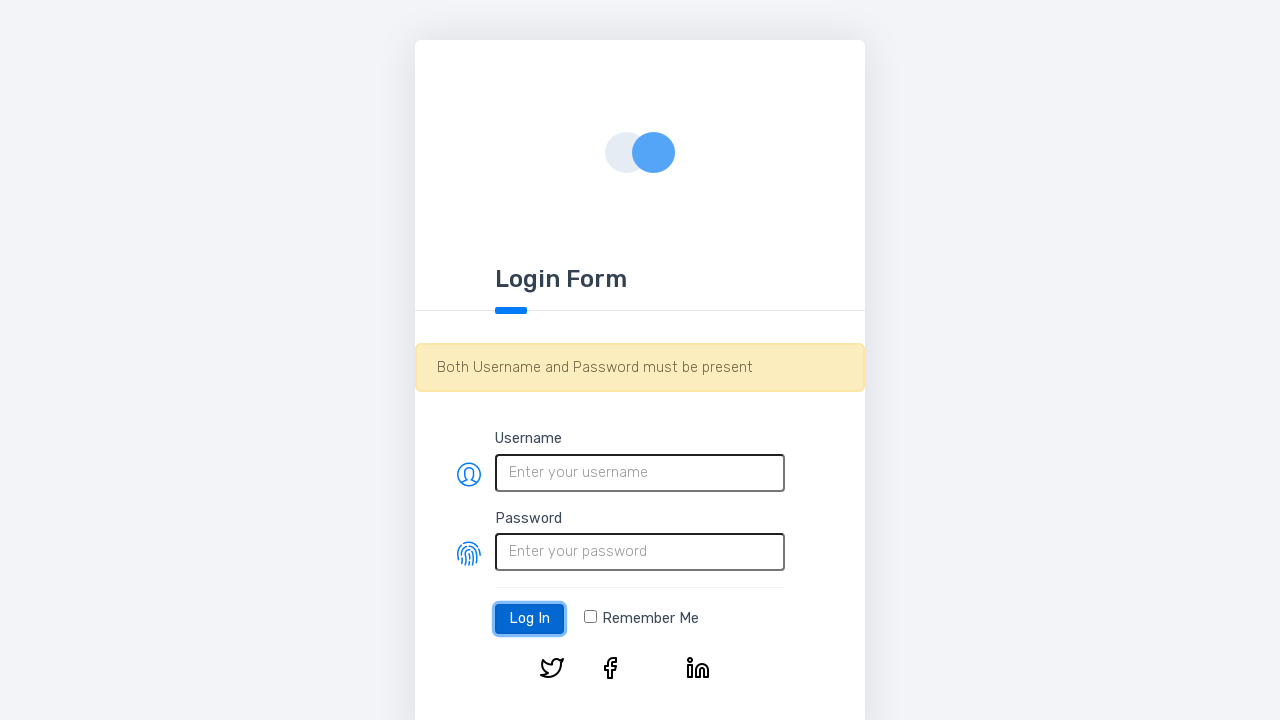